Tests Angular Material radio button and checkbox components by selecting options and verifying their states, then unchecking checkboxes.

Starting URL: https://material.angular.io/components/radio/examples

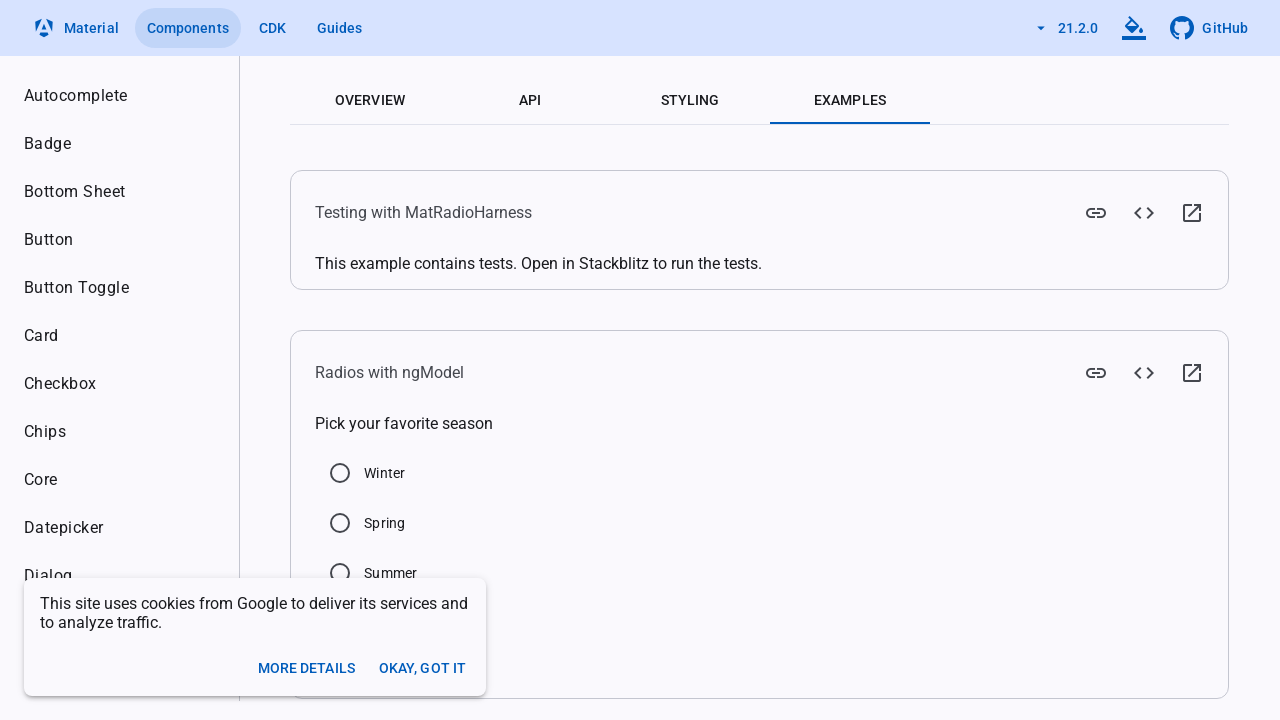

Located Summer radio button element
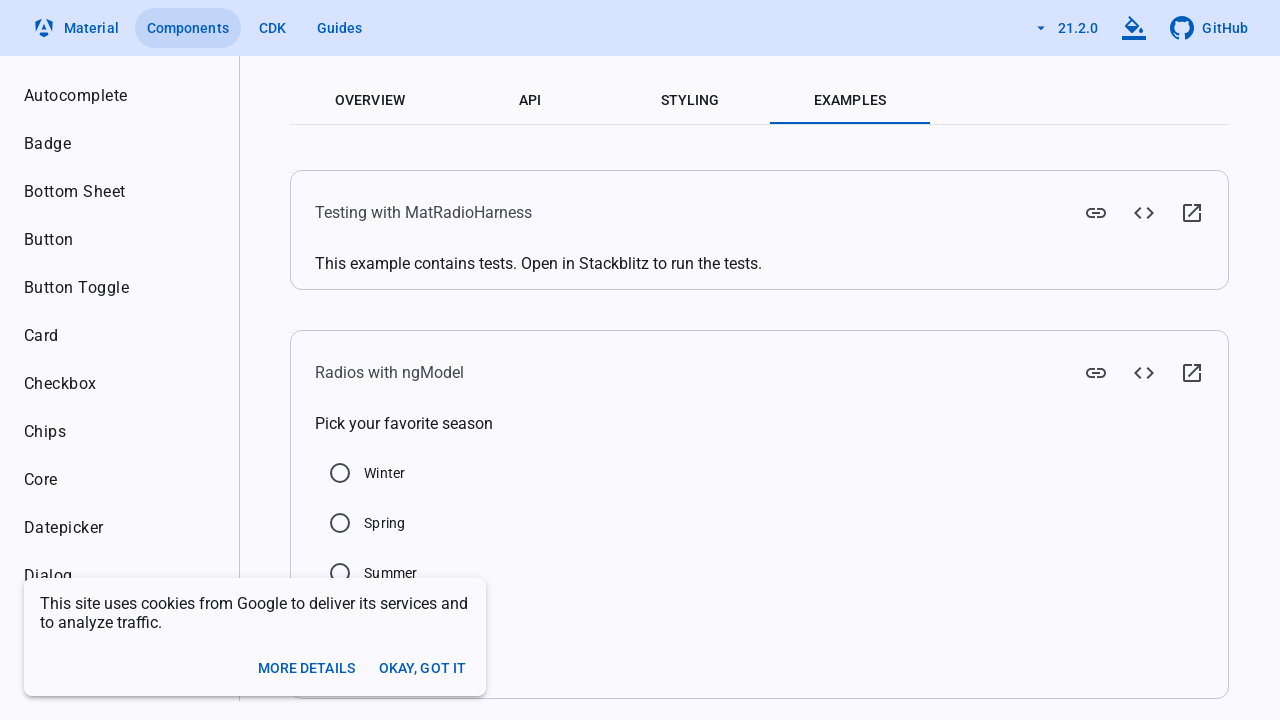

Clicked Summer radio button to select it at (340, 573) on xpath=//label[text()='Summer']/preceding-sibling::div/input
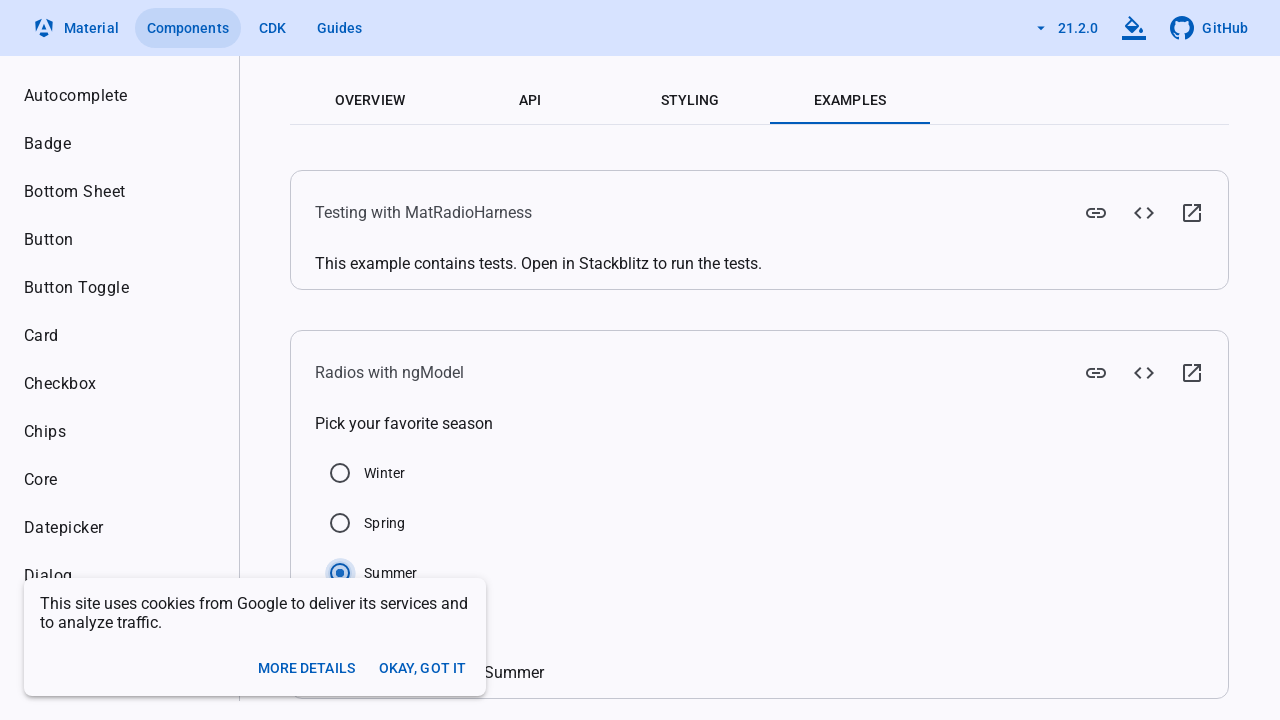

Verified Summer radio button is checked
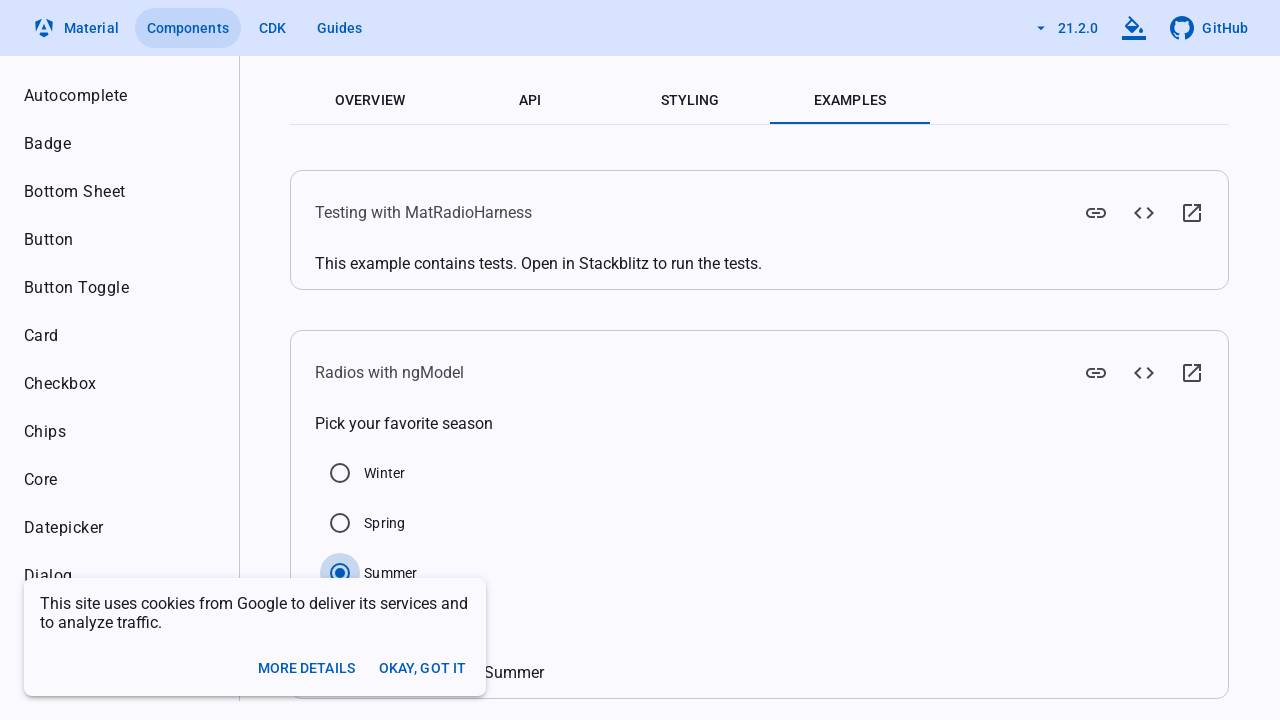

Navigated to Angular Material checkbox examples page
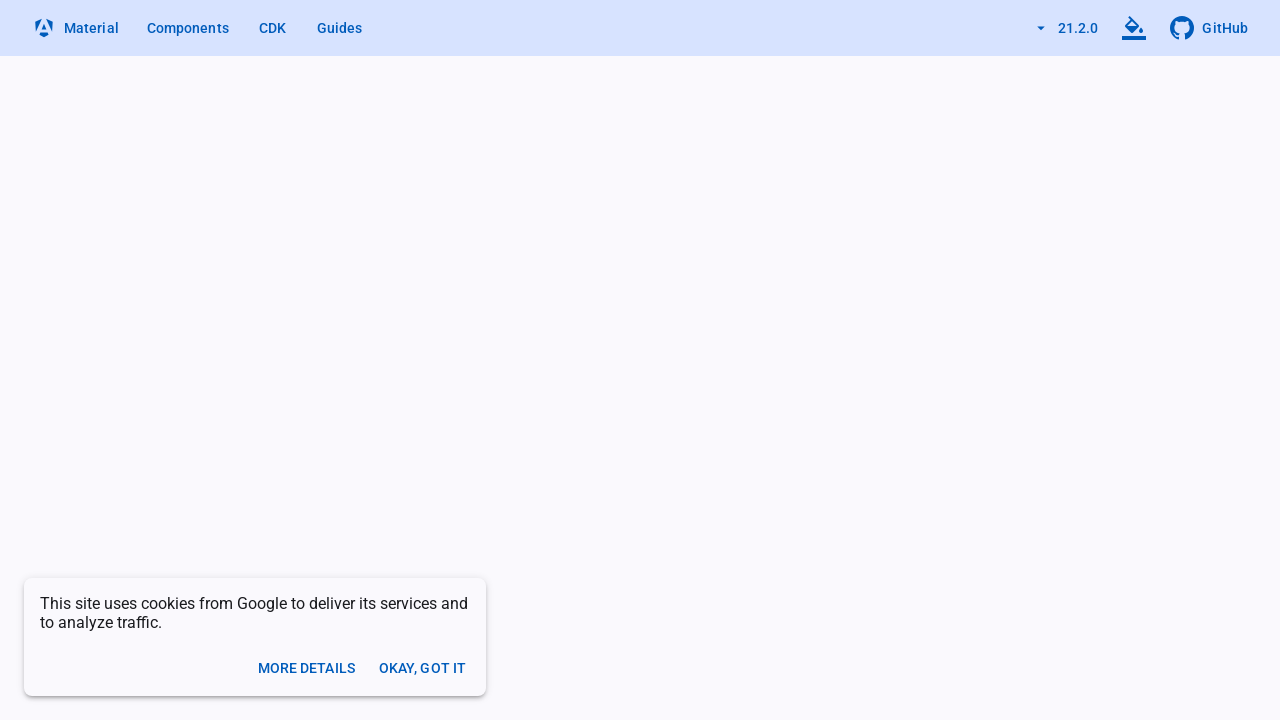

Located 'Checked' checkbox element
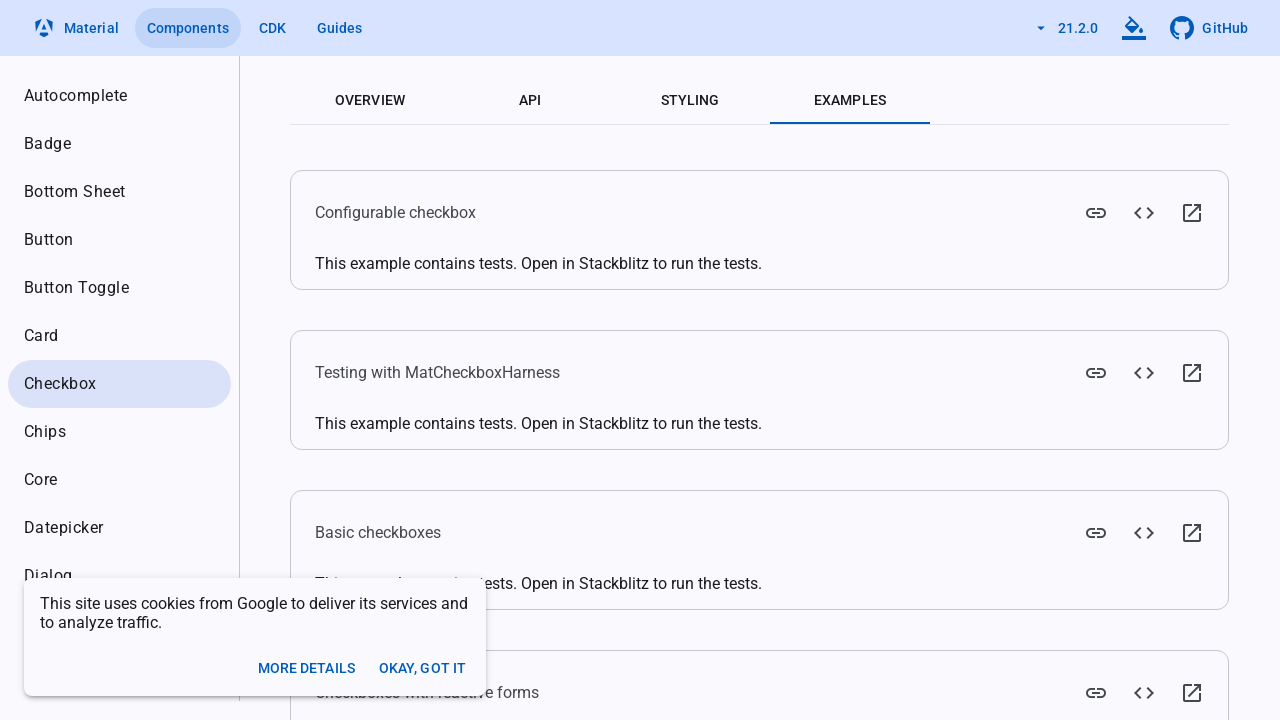

Clicked 'Checked' checkbox to select it at (361, 348) on xpath=//label[text()='Checked']/preceding-sibling::div/input
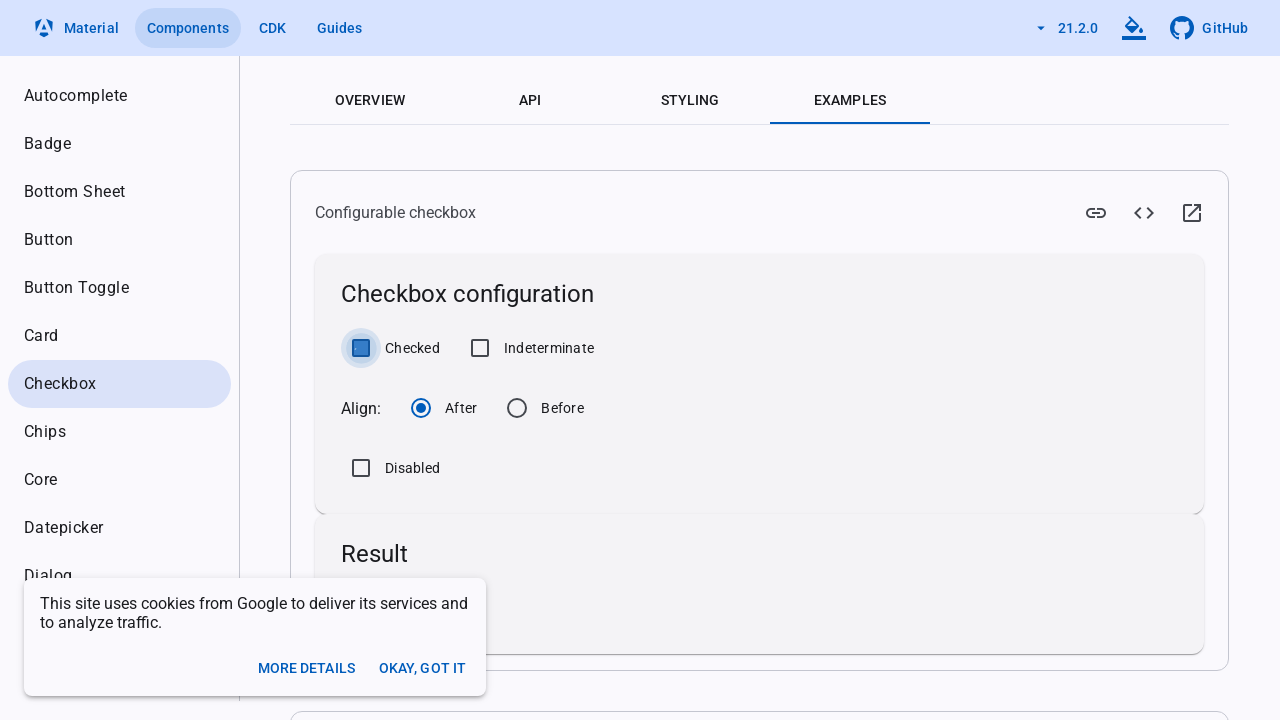

Verified 'Checked' checkbox is checked
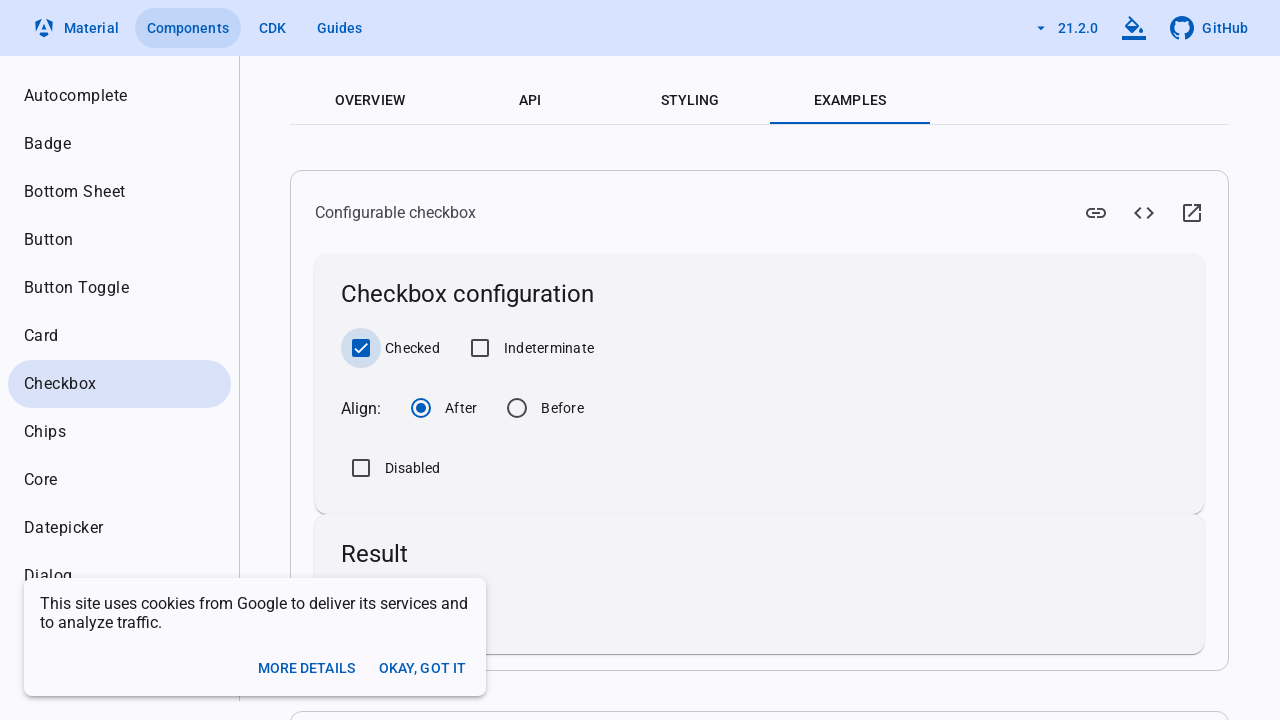

Located 'Indeterminate' checkbox element
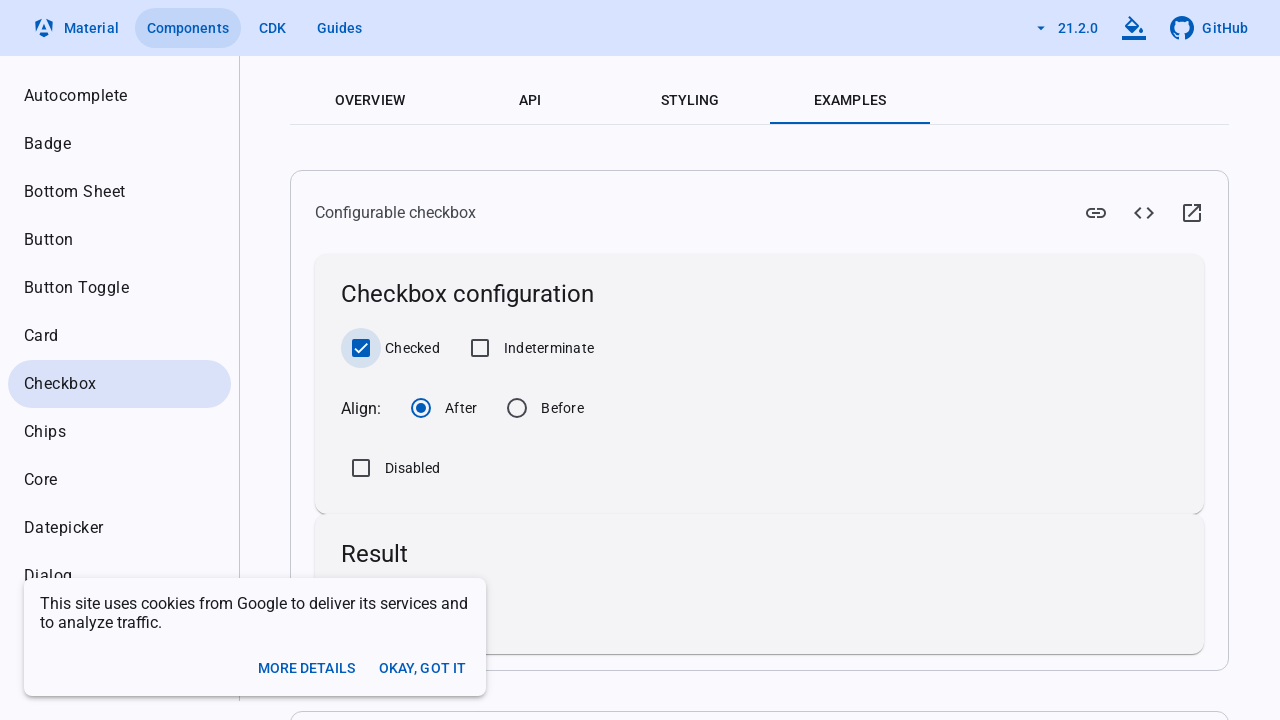

Clicked 'Indeterminate' checkbox to select it at (480, 348) on xpath=//label[text()='Indeterminate']/preceding-sibling::div/input
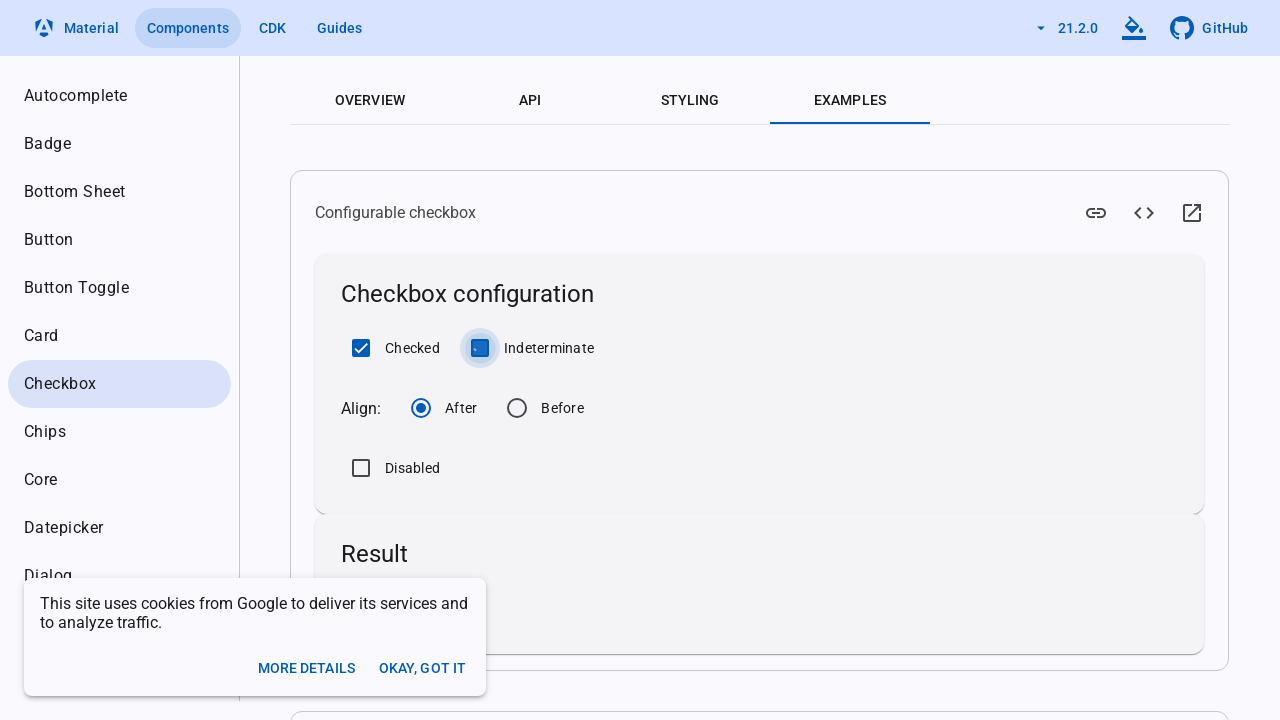

Verified 'Indeterminate' checkbox is checked
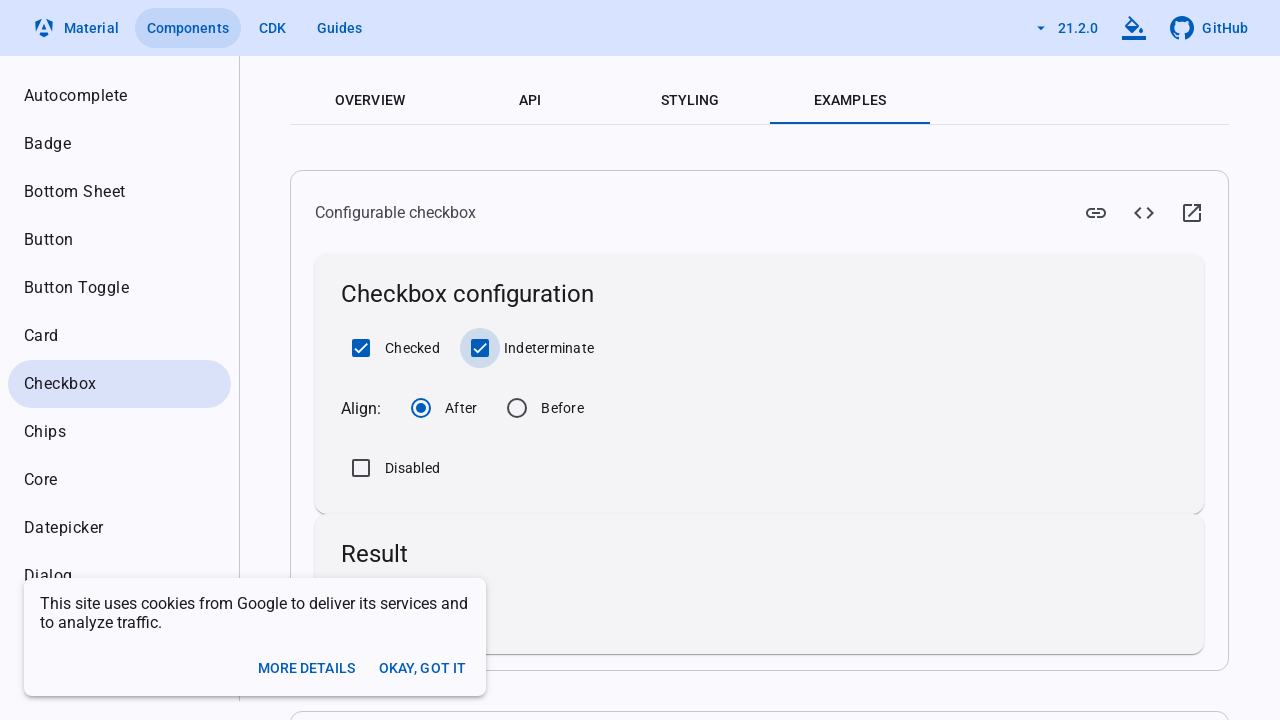

Clicked 'Checked' checkbox to uncheck it at (361, 348) on xpath=//label[text()='Checked']/preceding-sibling::div/input
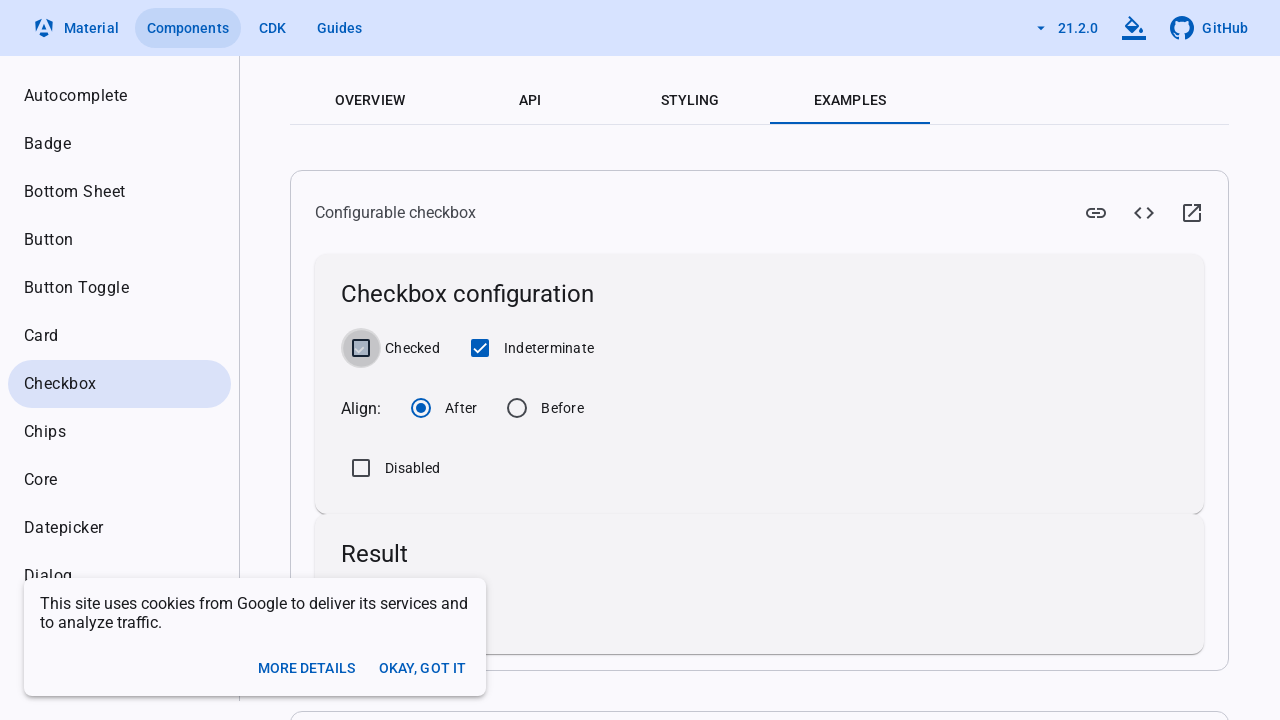

Verified 'Checked' checkbox is unchecked
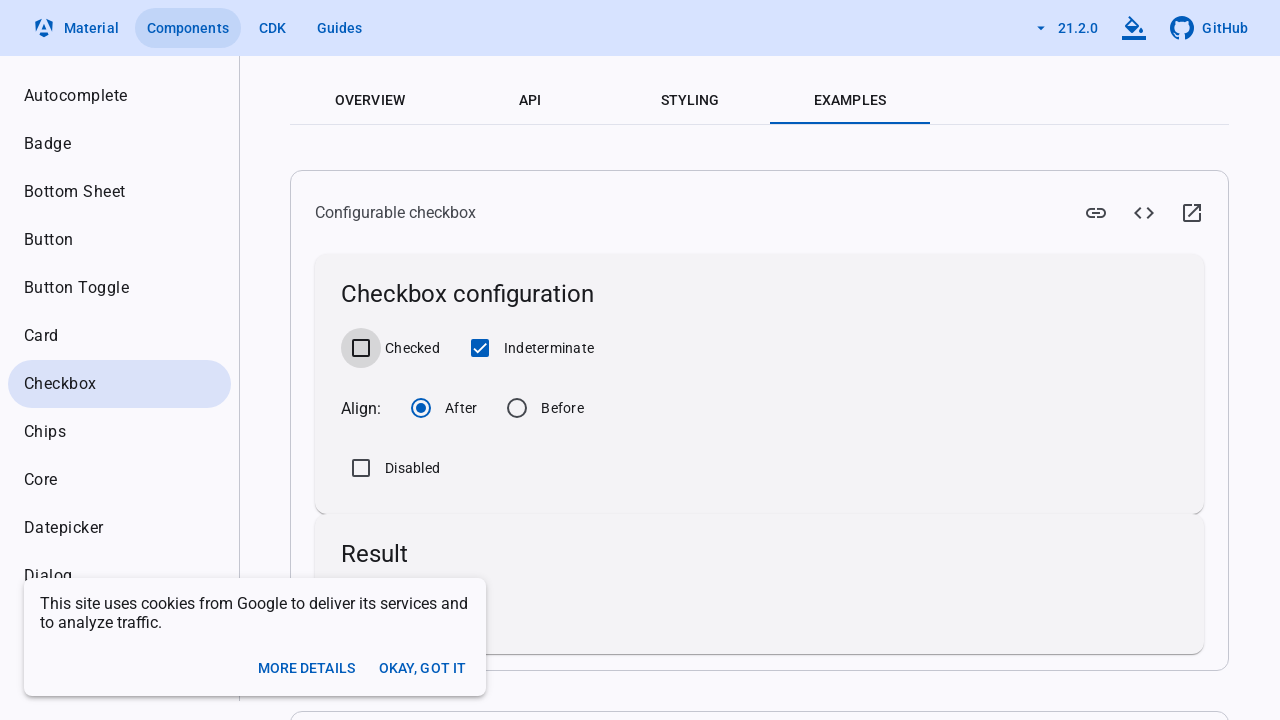

Clicked 'Indeterminate' checkbox to uncheck it at (480, 348) on xpath=//label[text()='Indeterminate']/preceding-sibling::div/input
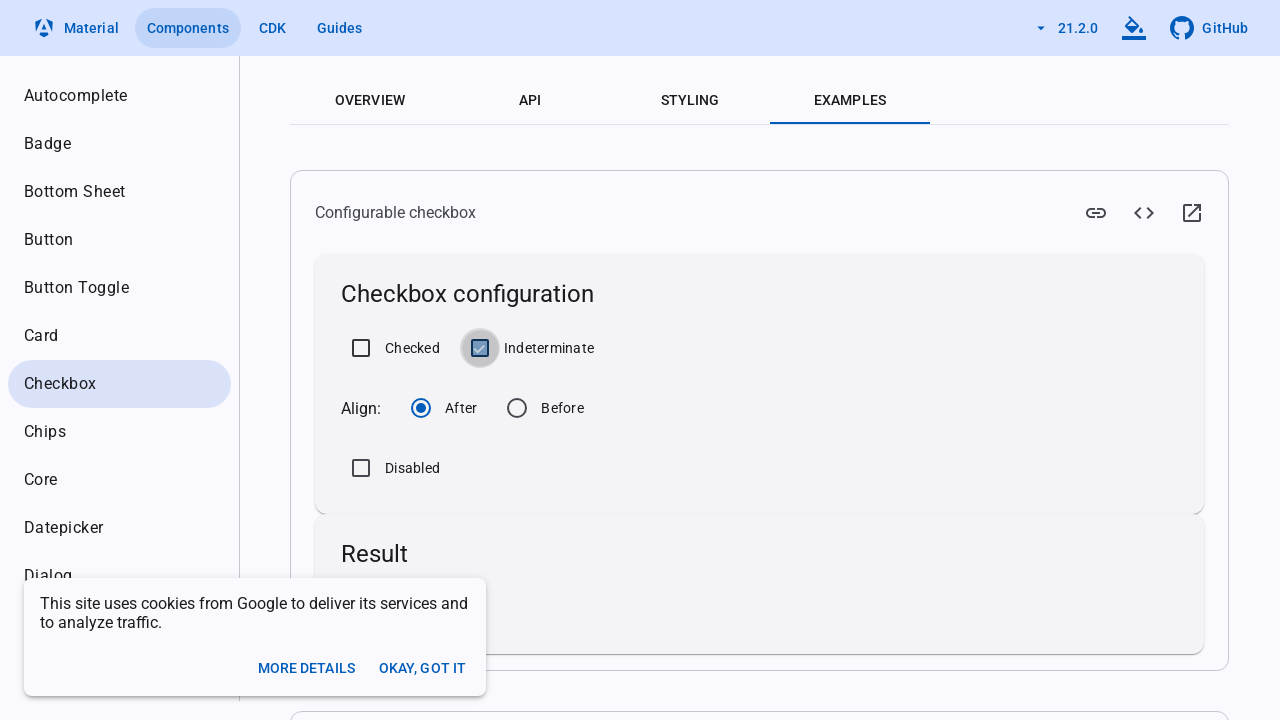

Verified 'Indeterminate' checkbox is unchecked
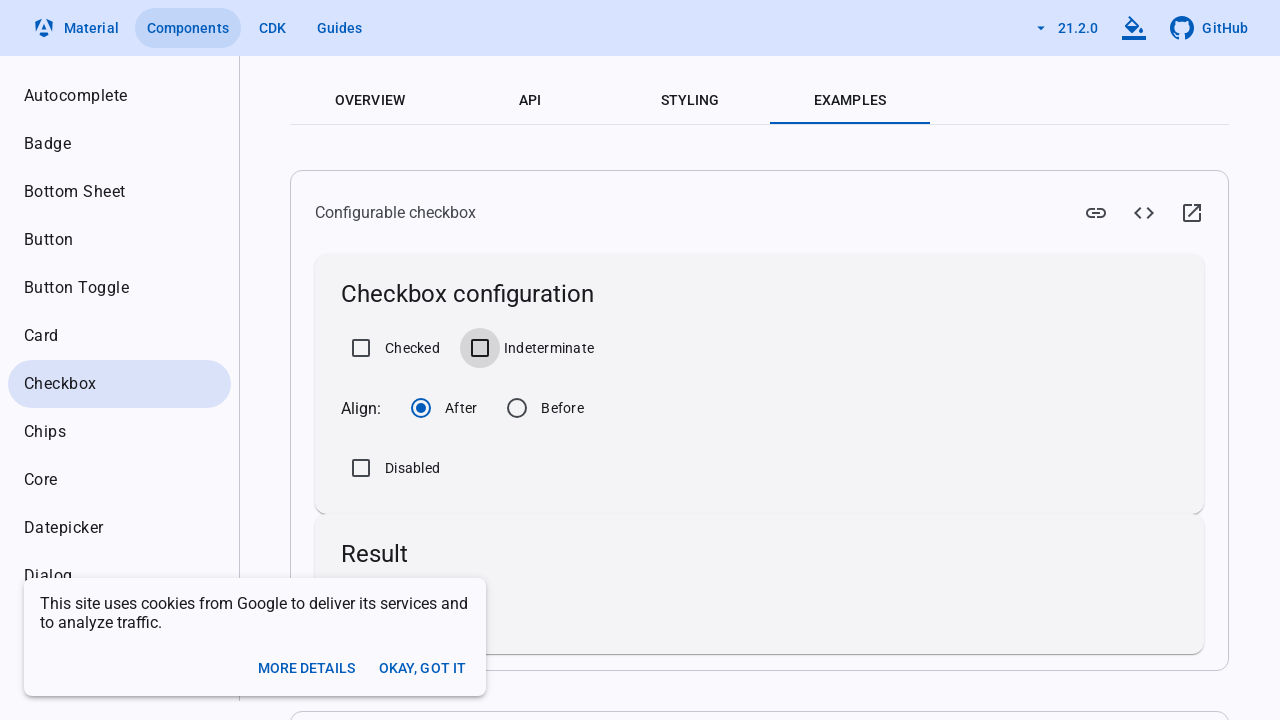

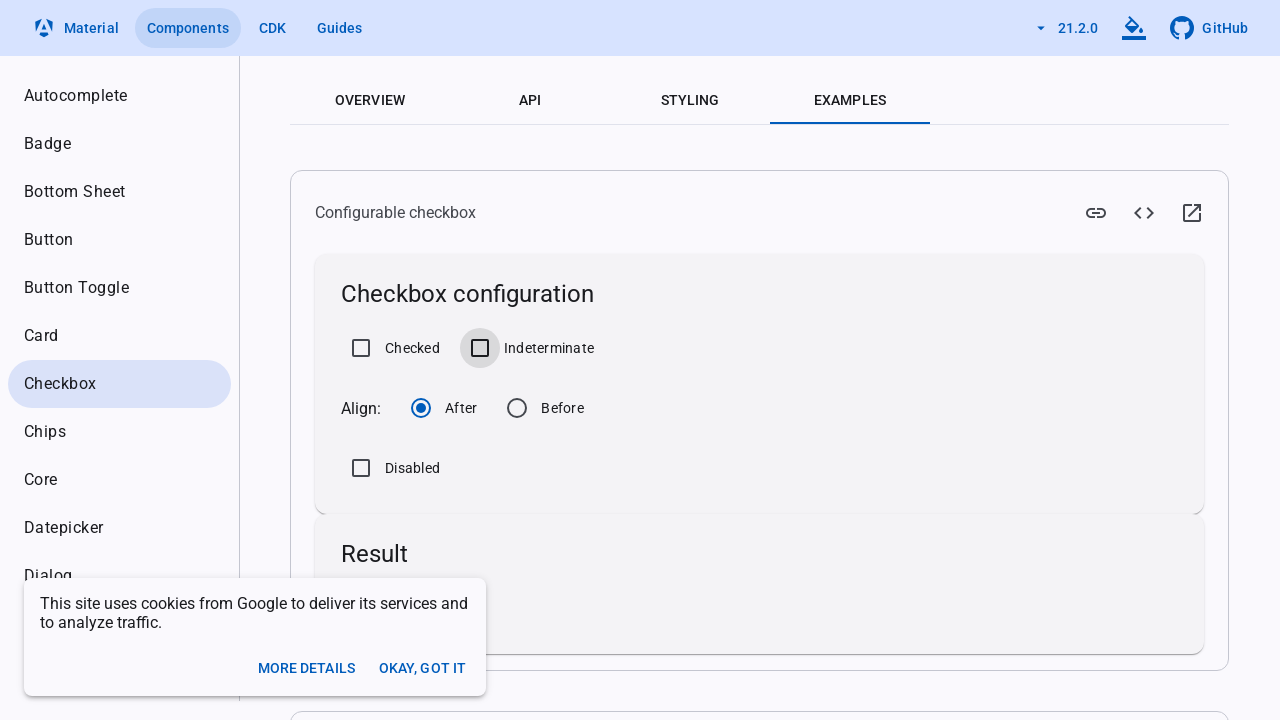